Tests the search functionality on a grocery shopping practice site by typing "ca" in the search box and verifying that the correct number of products are displayed.

Starting URL: https://rahulshettyacademy.com/seleniumPractise/#/

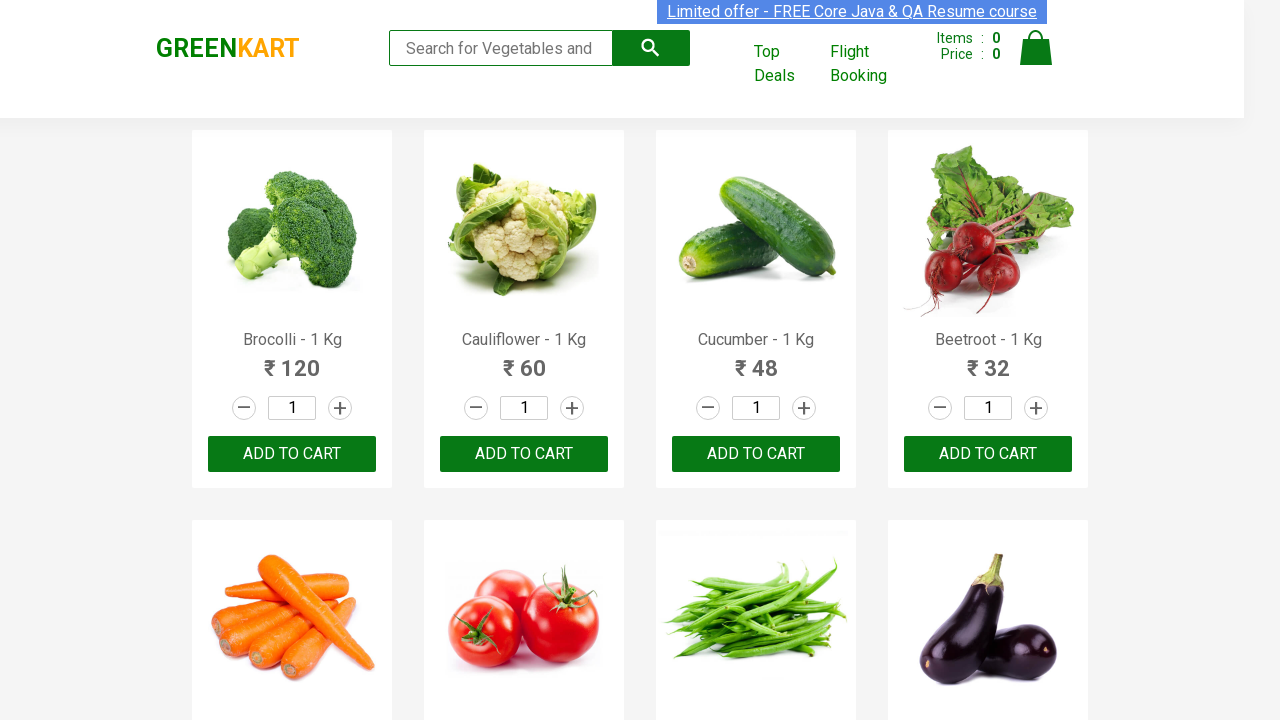

Typed 'ca' in the search box on .search-keyword
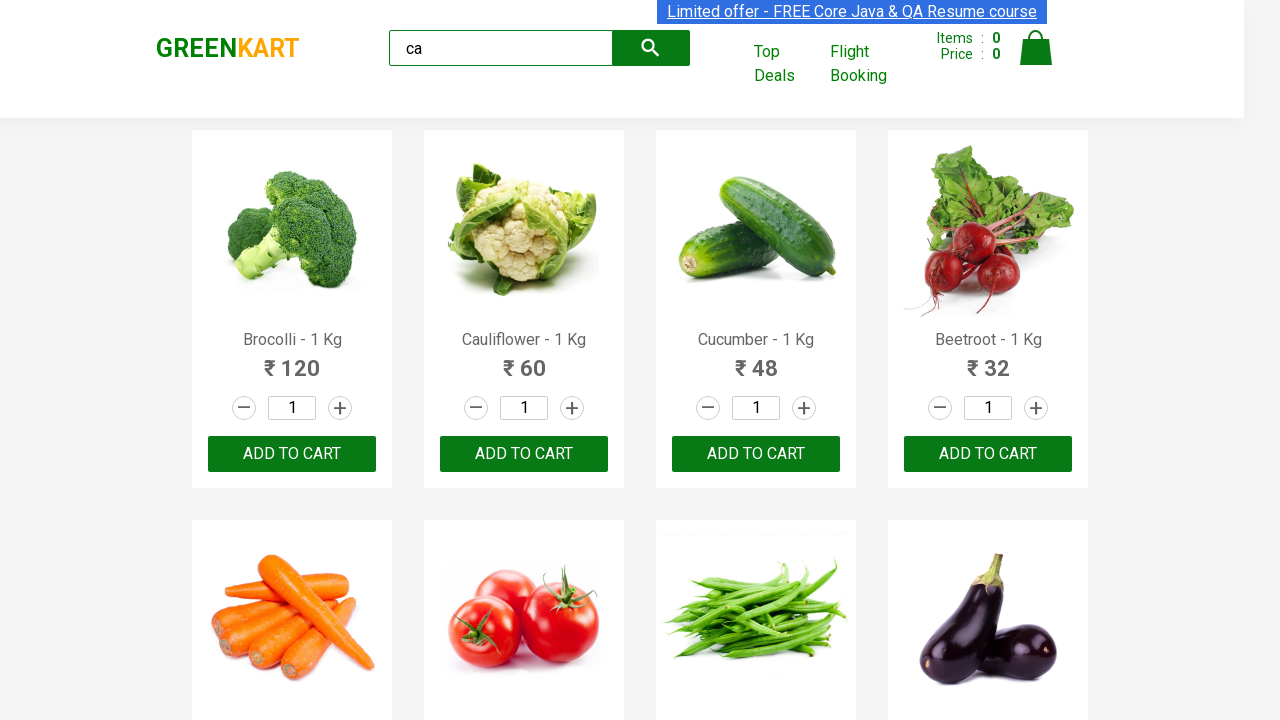

Waited for filtered products to load
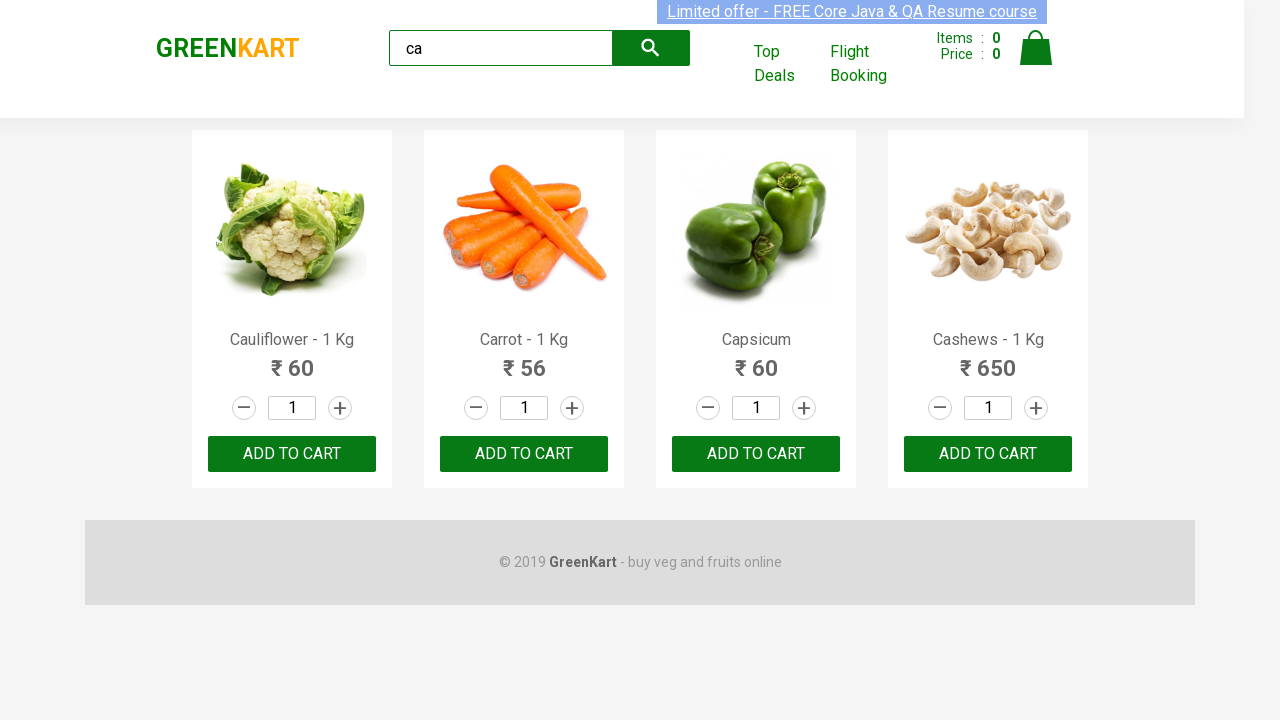

Verified that exactly 4 products are displayed after filtering by 'ca'
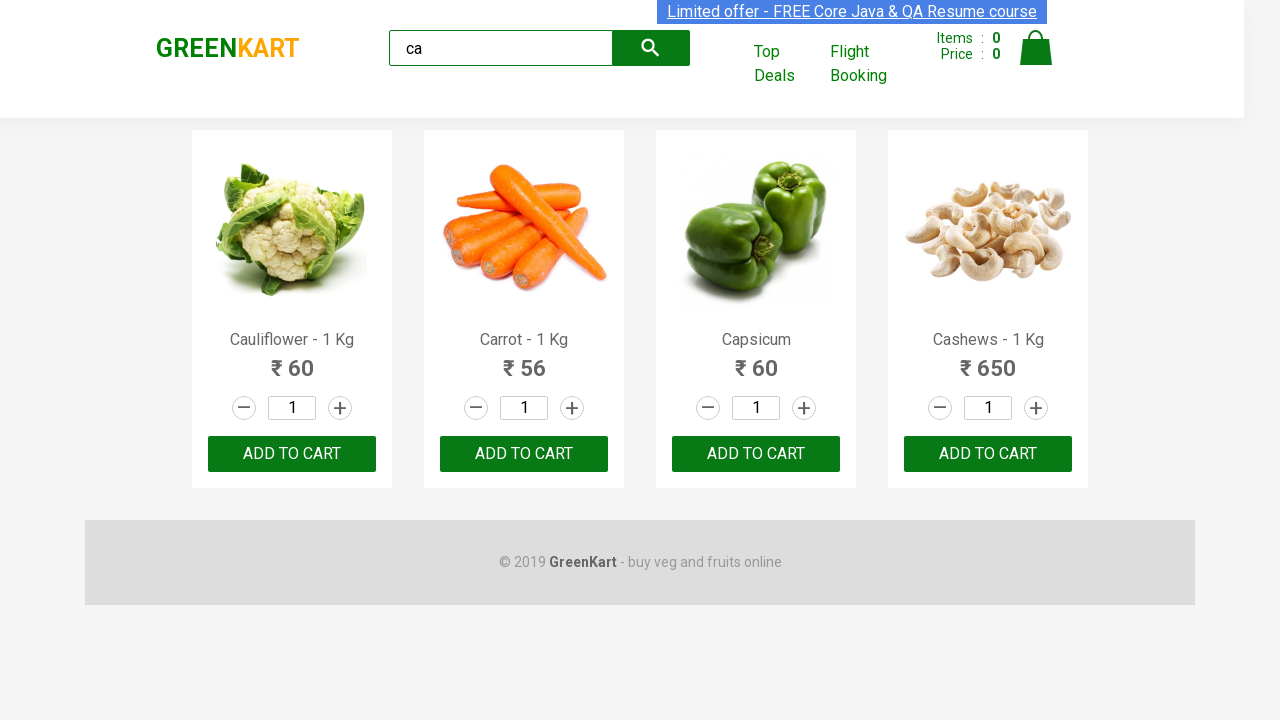

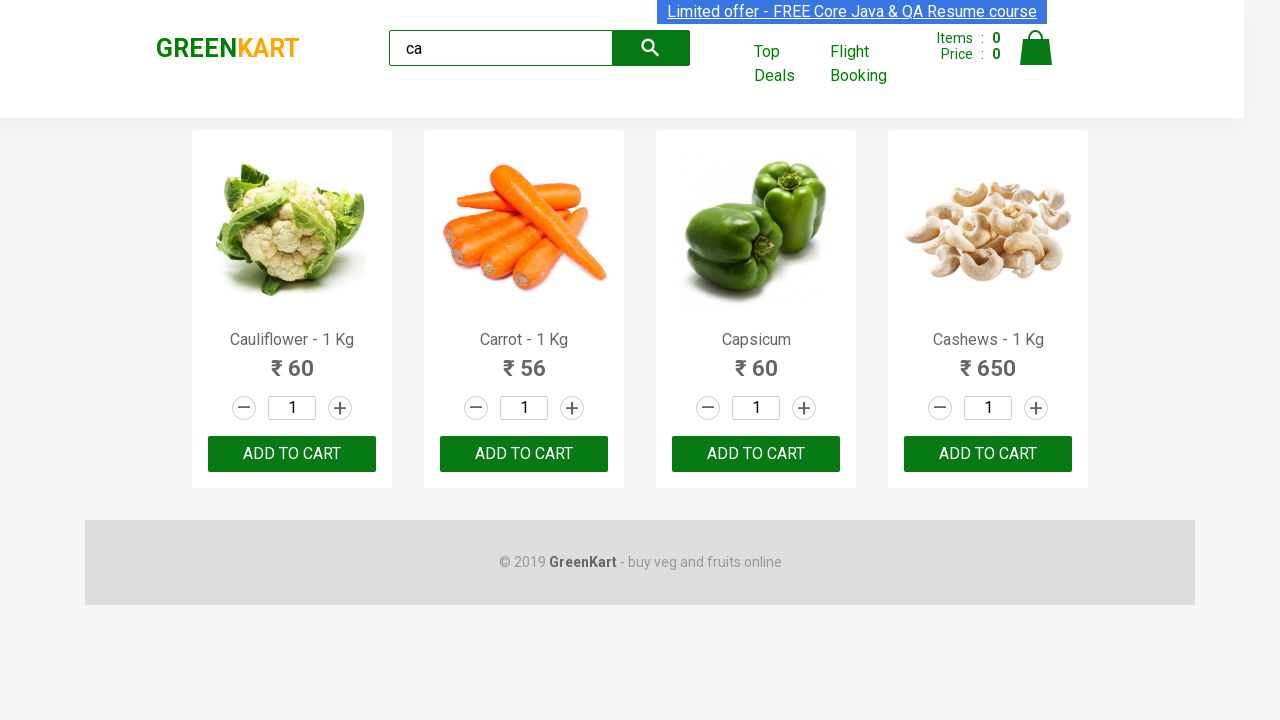